Tests dropdown selection using Playwright's built-in select_option method to choose an option by visible text and verify the selection.

Starting URL: http://the-internet.herokuapp.com/dropdown

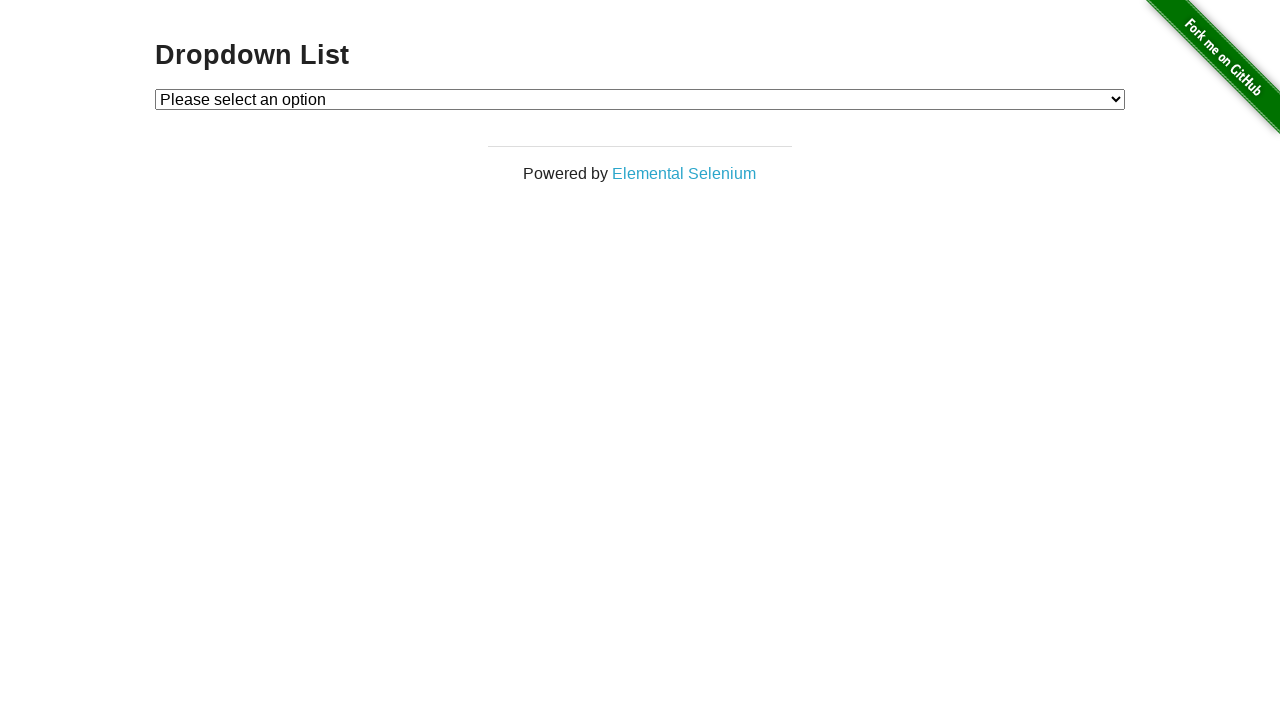

Navigated to dropdown test page
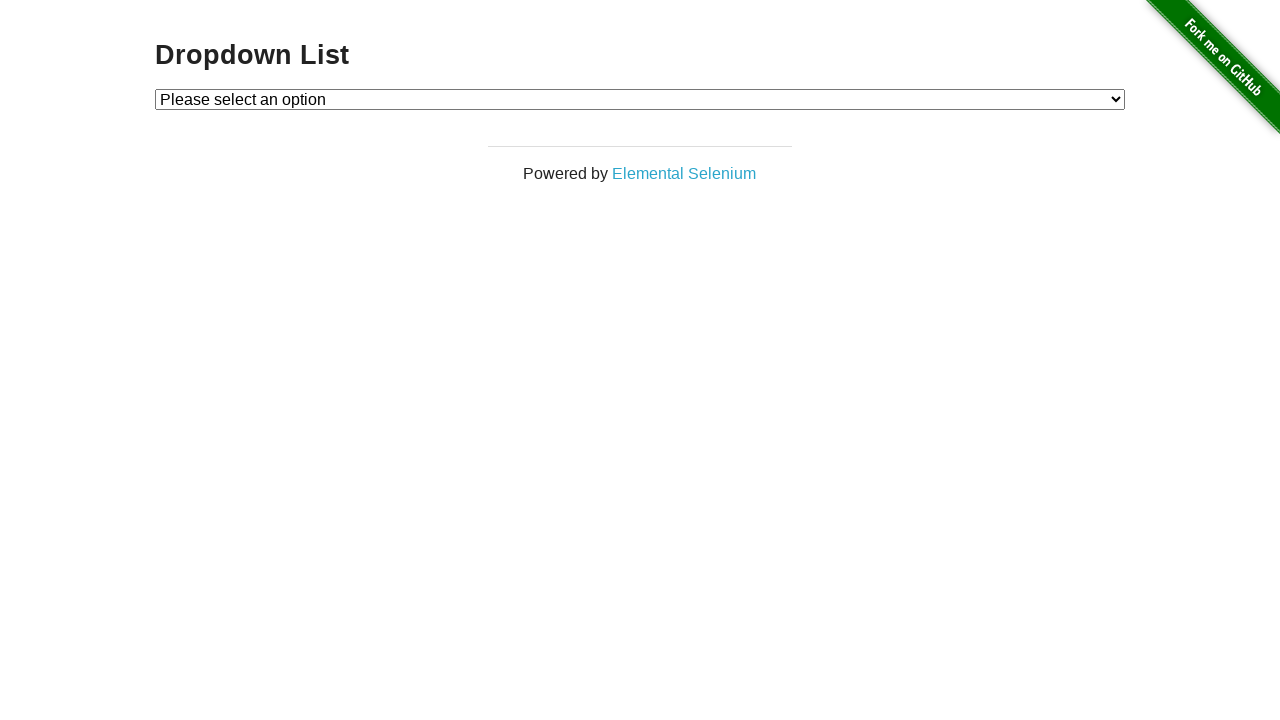

Selected 'Option 1' from dropdown using select_option method on #dropdown
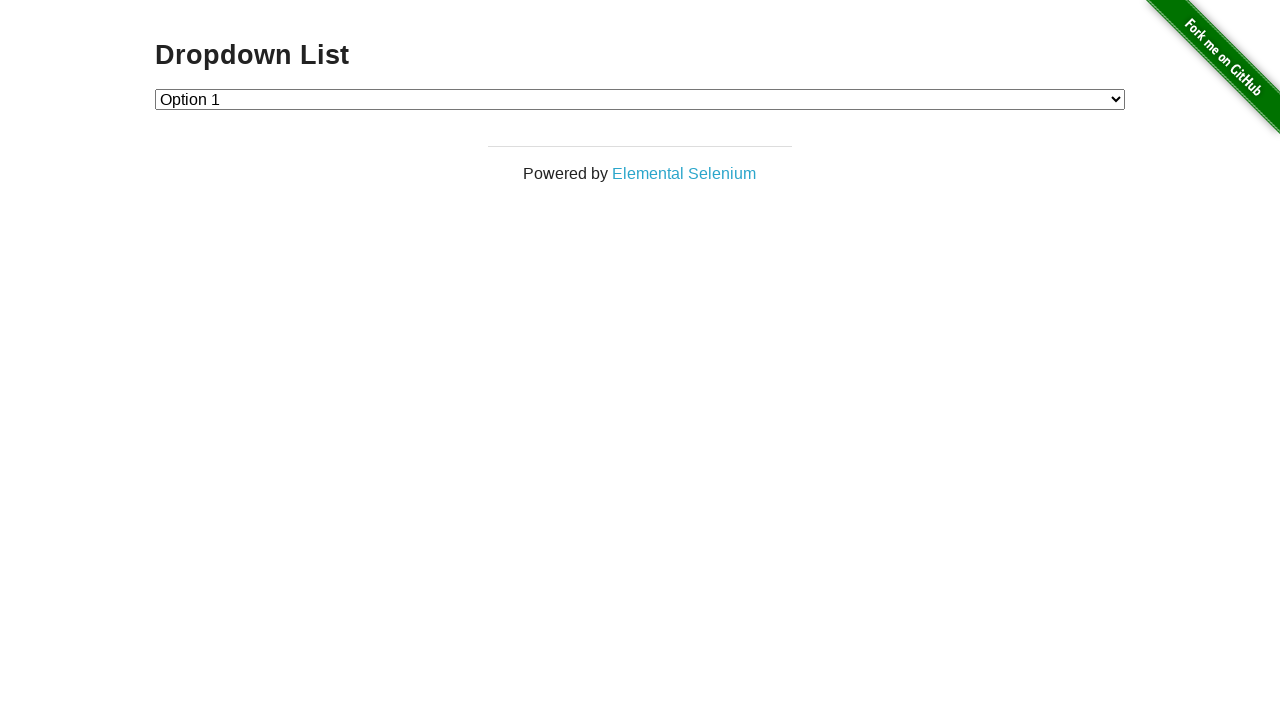

Located the checked option element
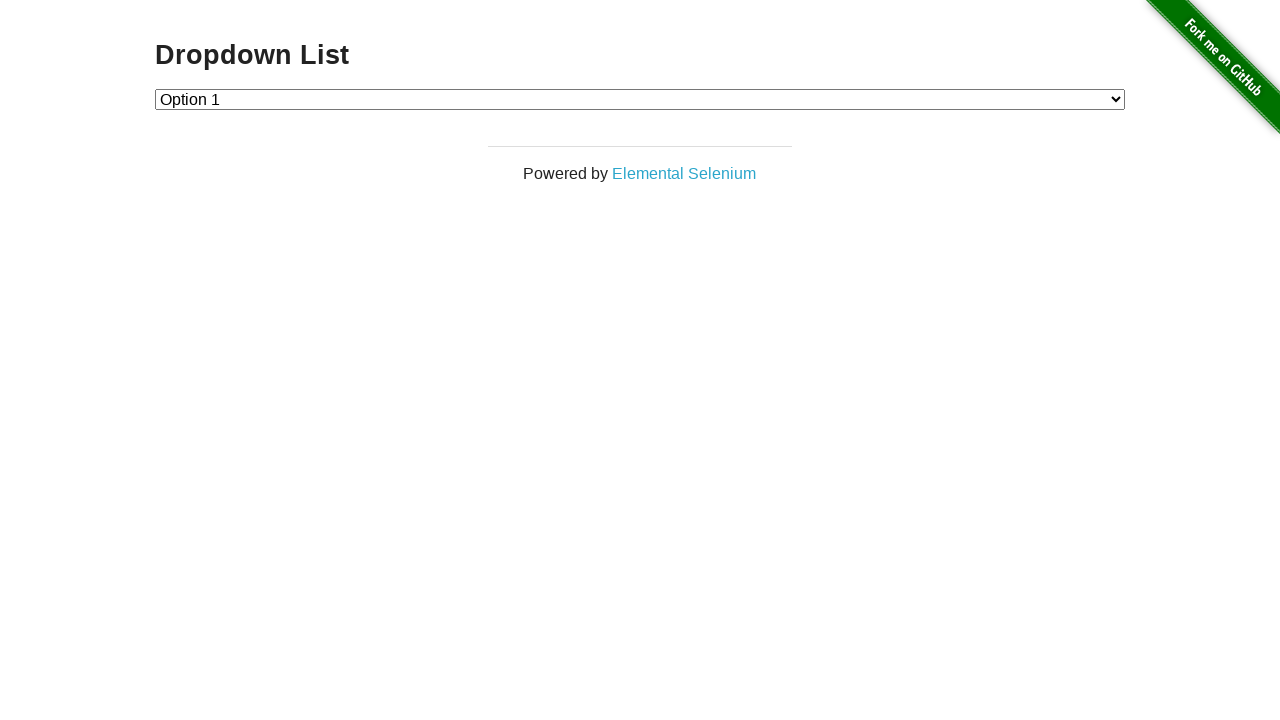

Verified that 'Option 1' is correctly selected in the dropdown
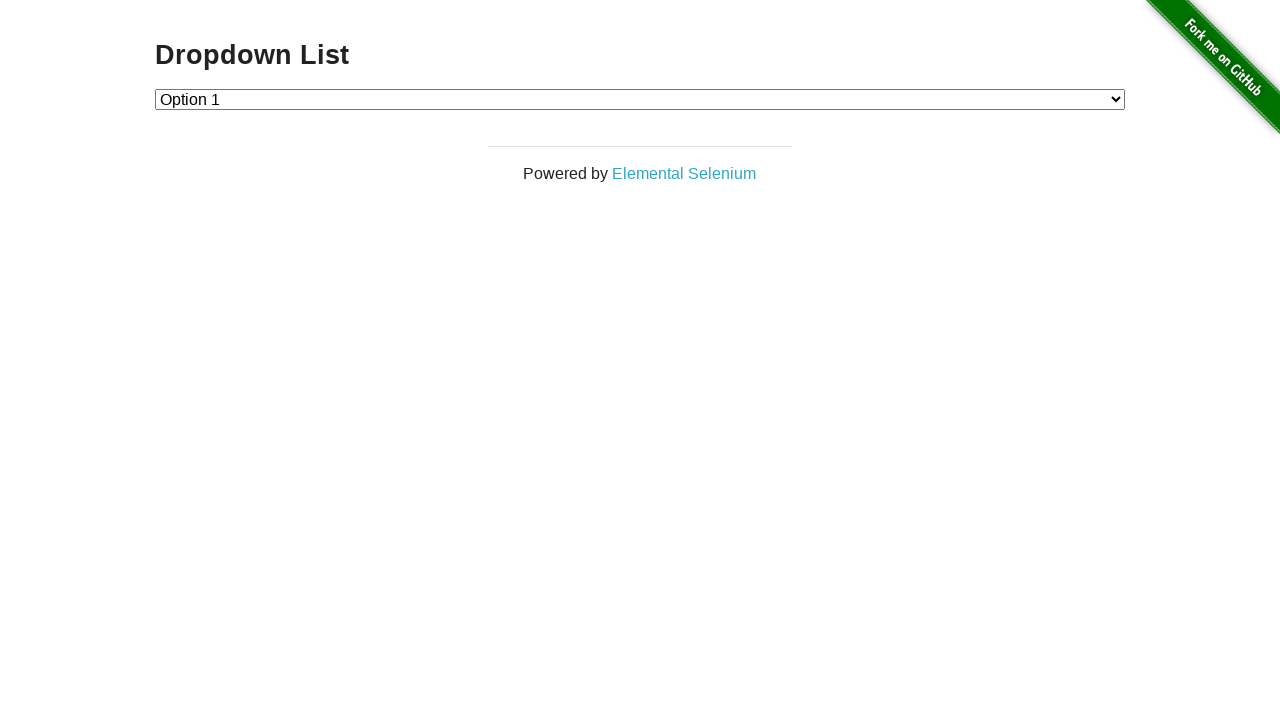

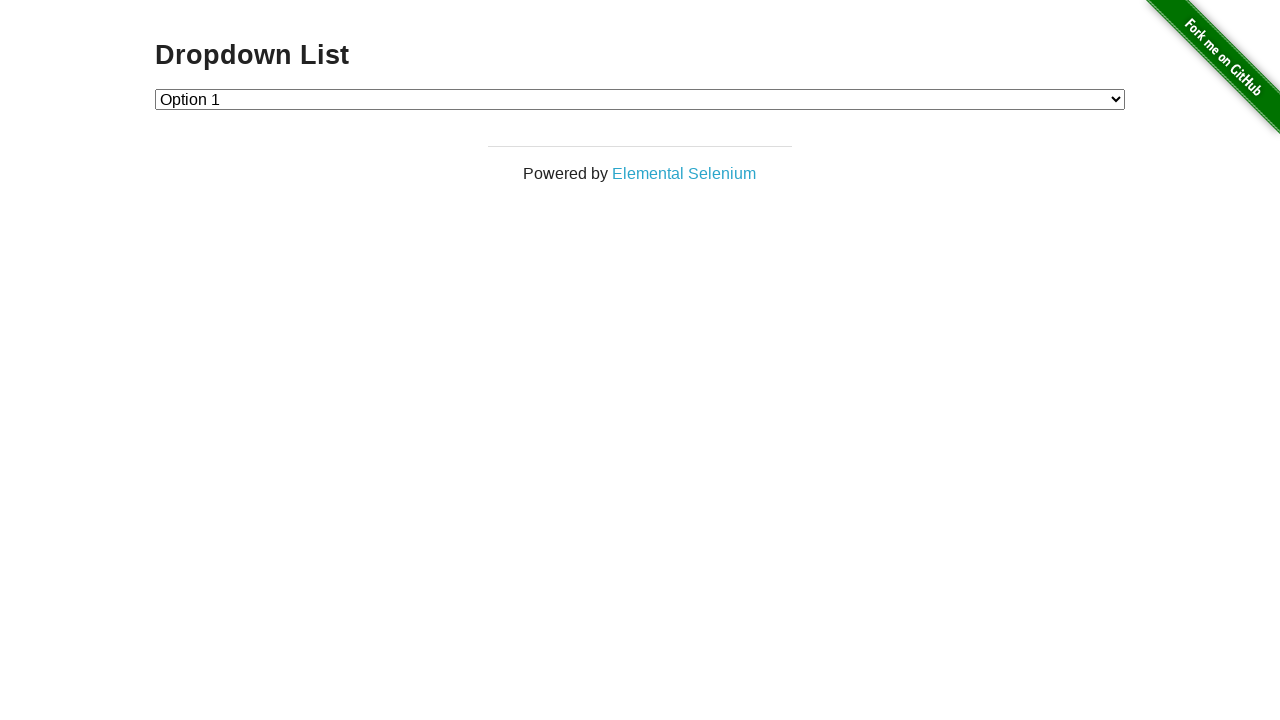